Tests drag and drop functionality on a sortable list by dragging the "Five" element to the "One" element position

Starting URL: https://demoqa.com/sortable

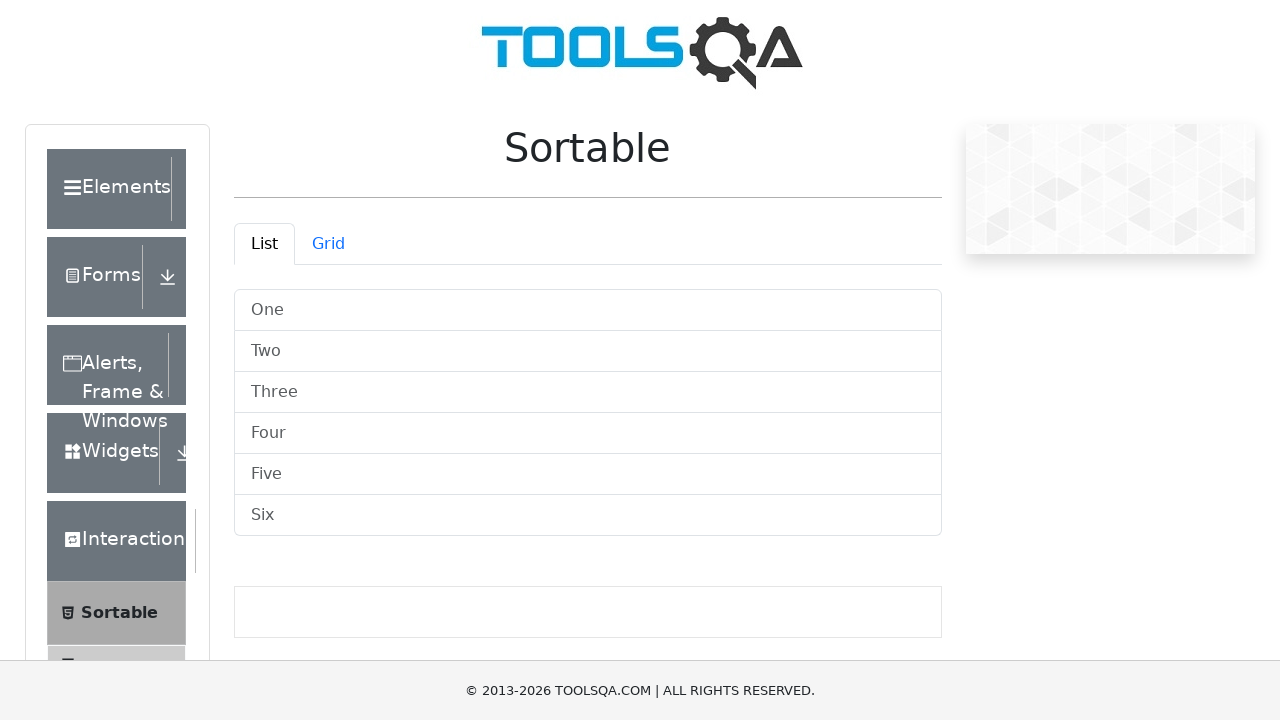

Located the 'Five' element in the sortable list on #details-button
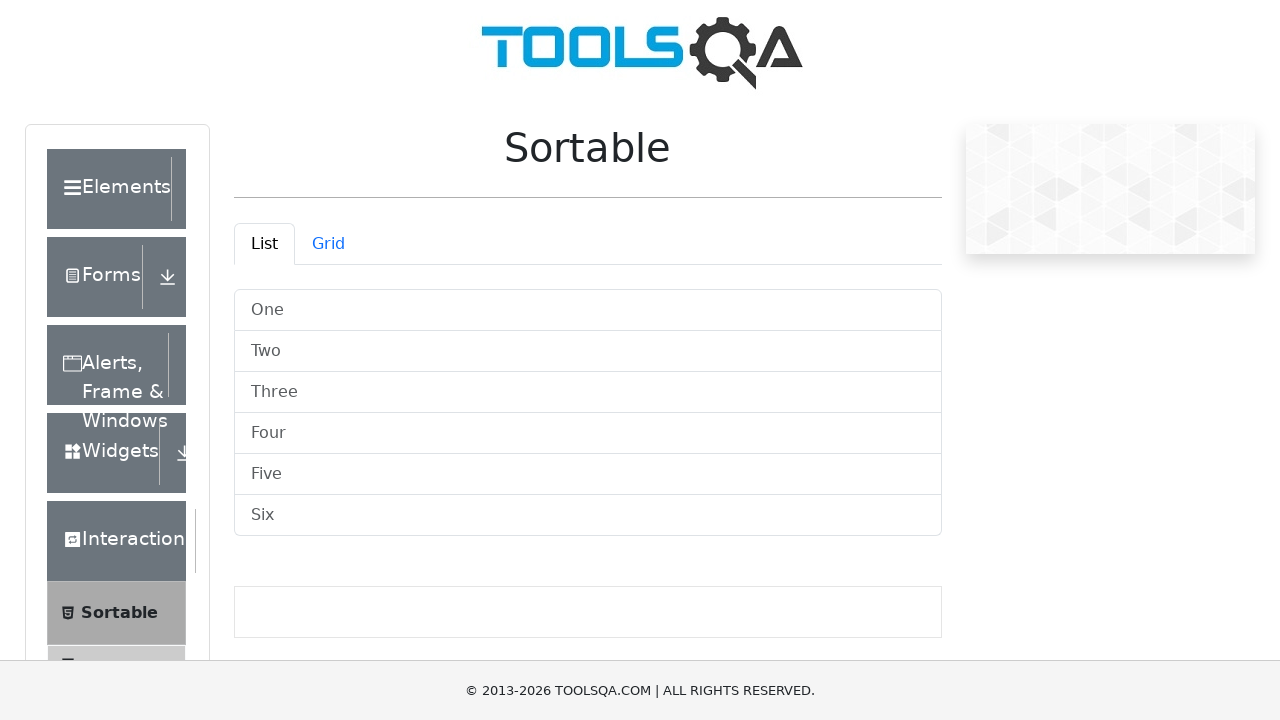

Located the 'One' element in the sortable list
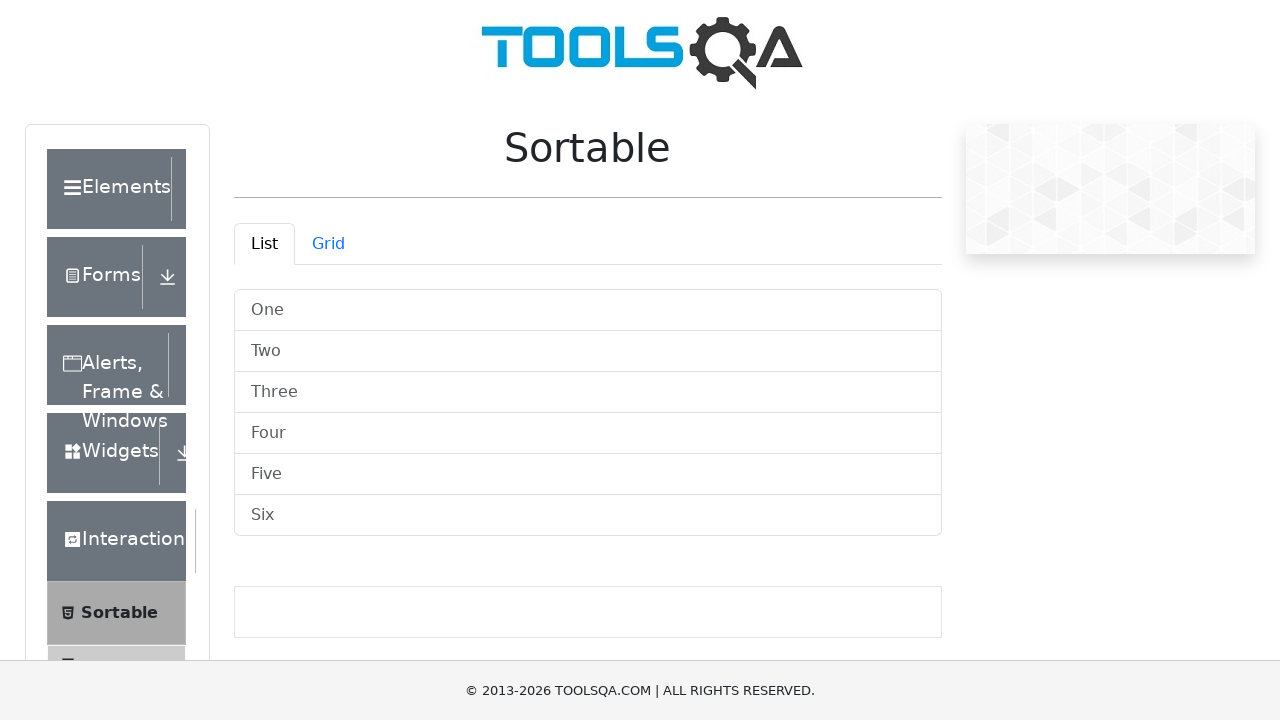

Dragged 'Five' element to 'One' element position at (588, 310)
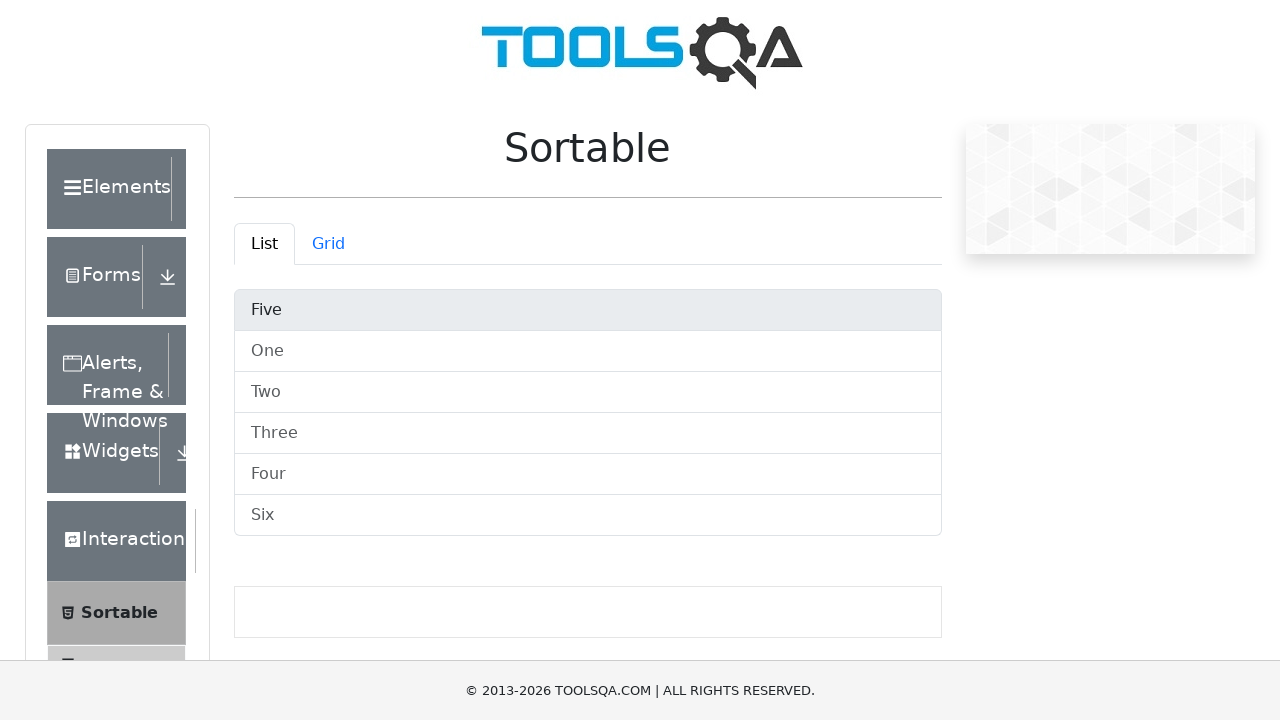

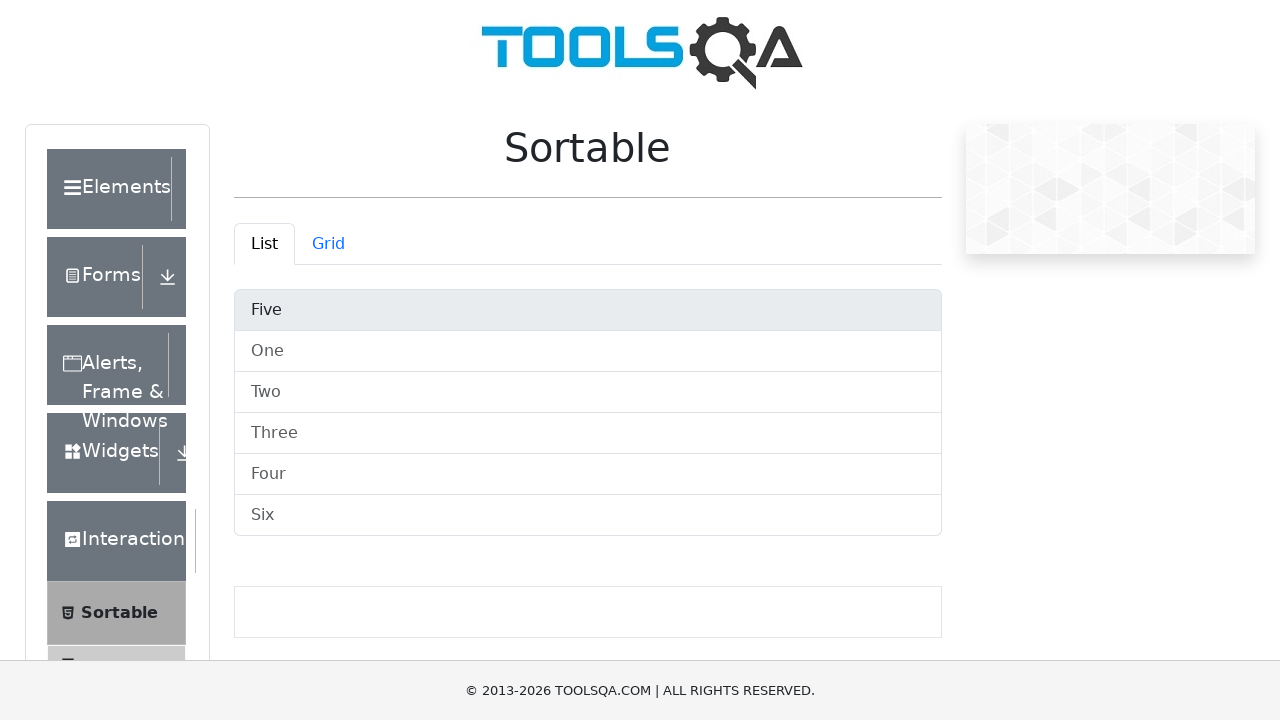